Tests JavaScript alert handling by clicking a button that triggers an alert, retrieving the alert text, and accepting the alert dialog.

Starting URL: https://the-internet.herokuapp.com/javascript_alerts

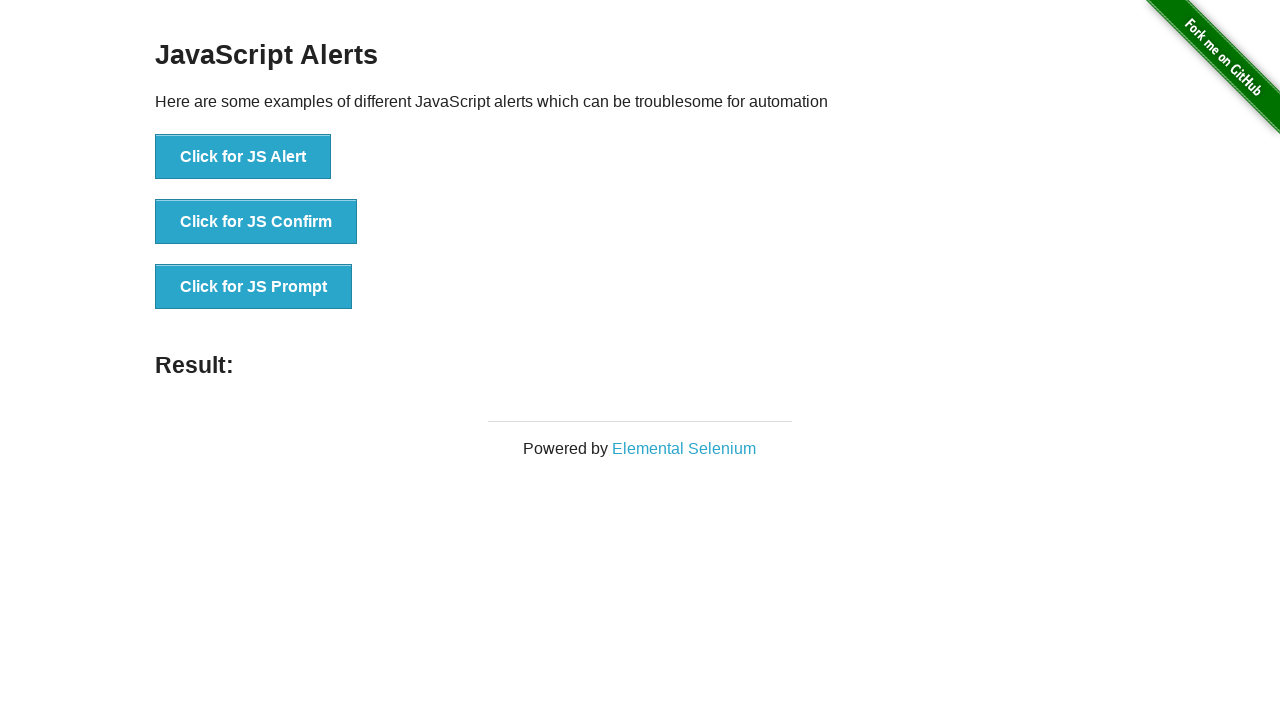

Clicked button to trigger JavaScript alert at (243, 157) on xpath=//button[text()='Click for JS Alert']
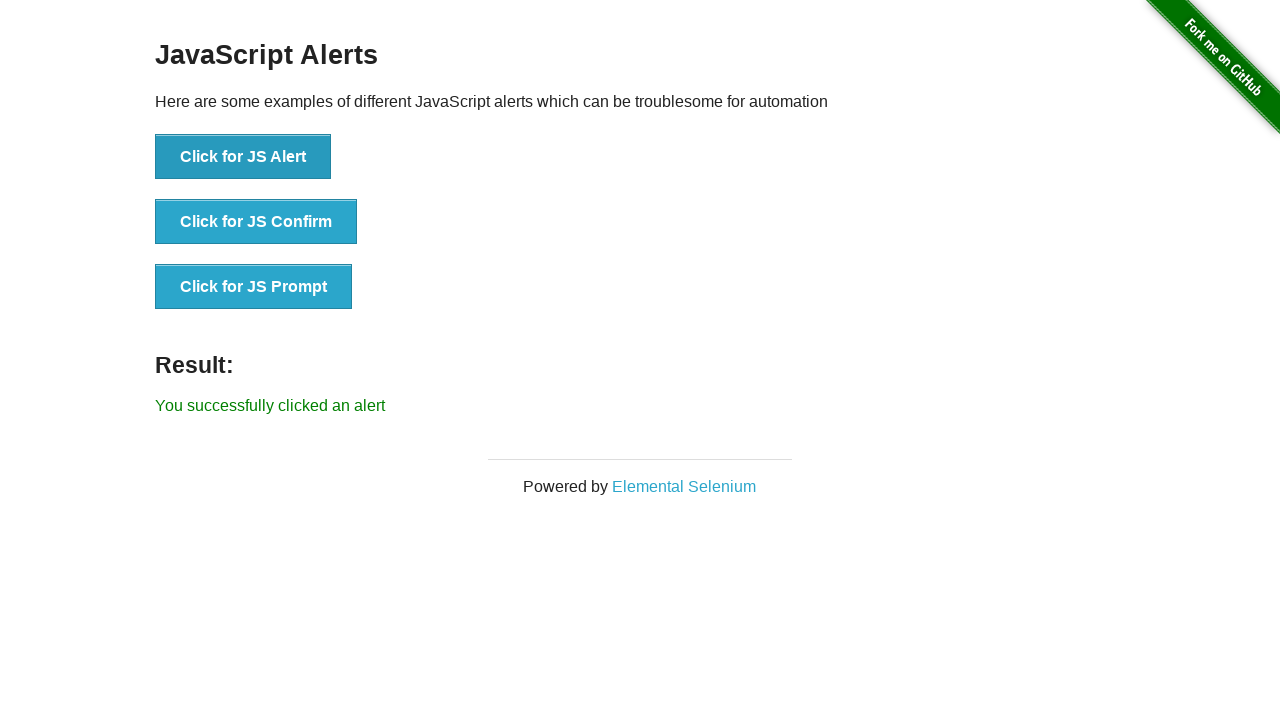

Set up dialog handler to capture and accept alert messages
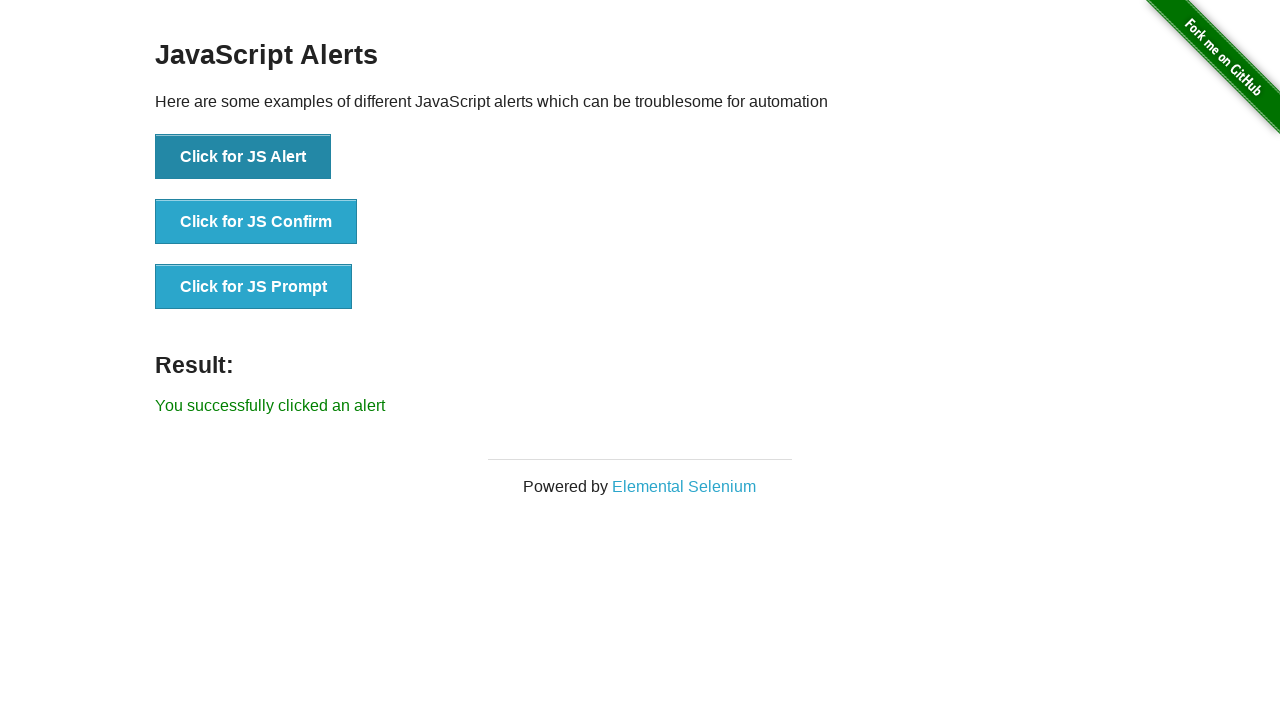

Clicked button again to trigger alert with handler active at (243, 157) on xpath=//button[text()='Click for JS Alert']
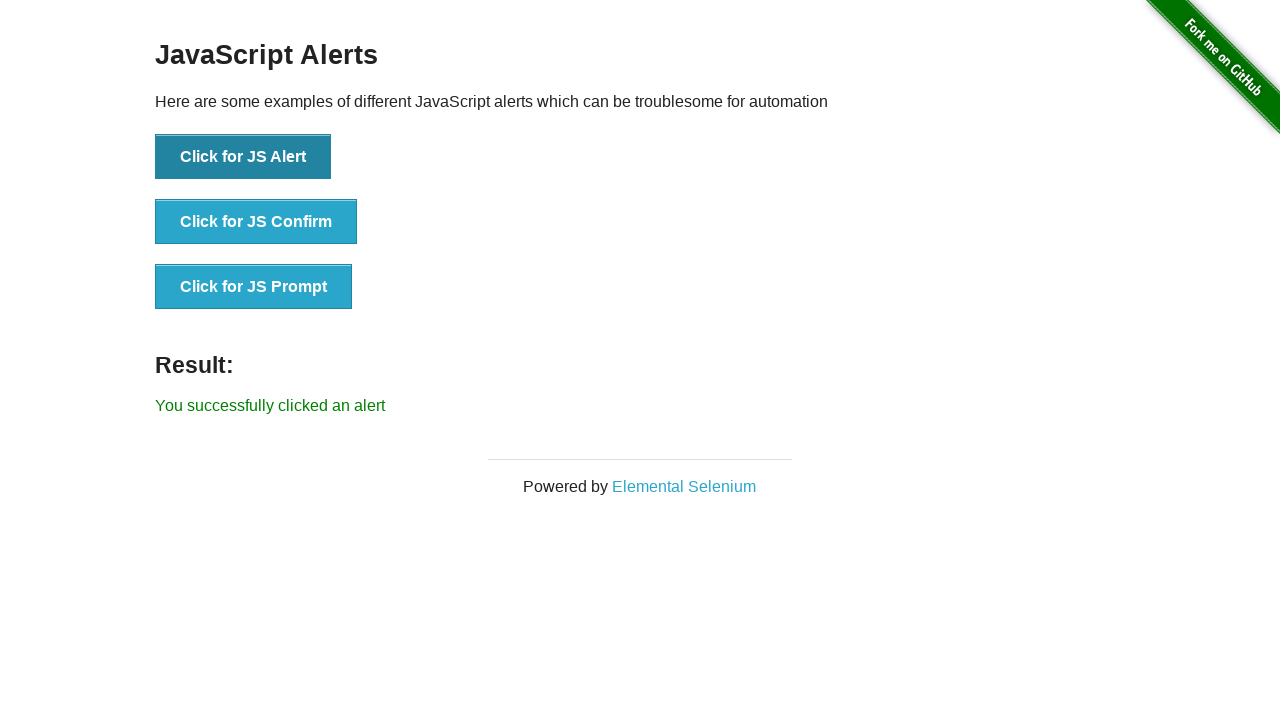

Result message appeared confirming alert was handled
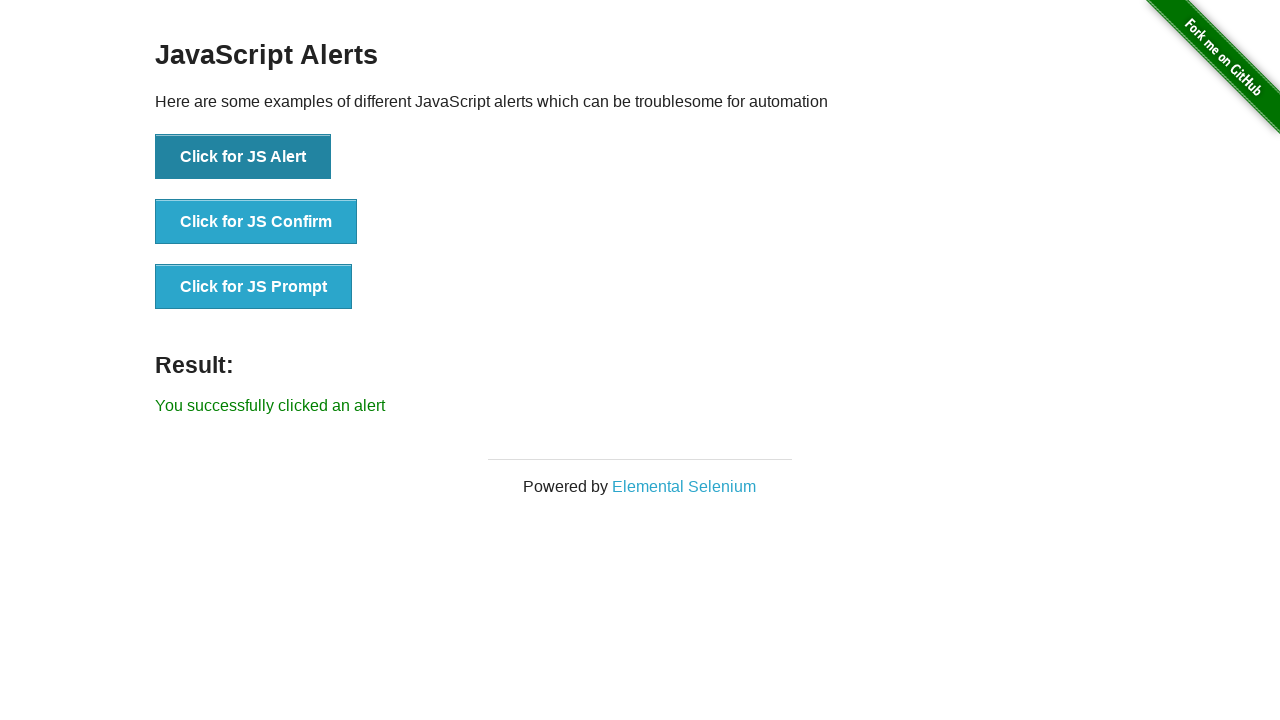

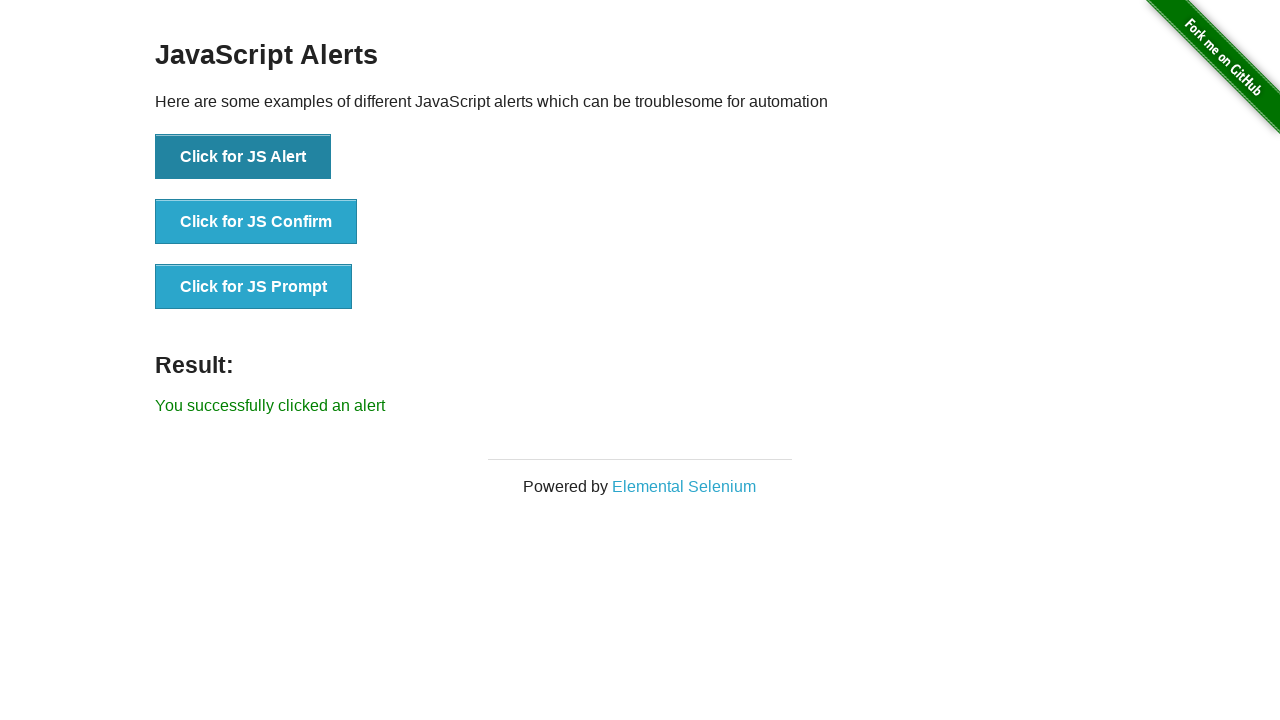